Tests filtering to show only completed items by clicking the Completed filter link

Starting URL: https://demo.playwright.dev/todomvc

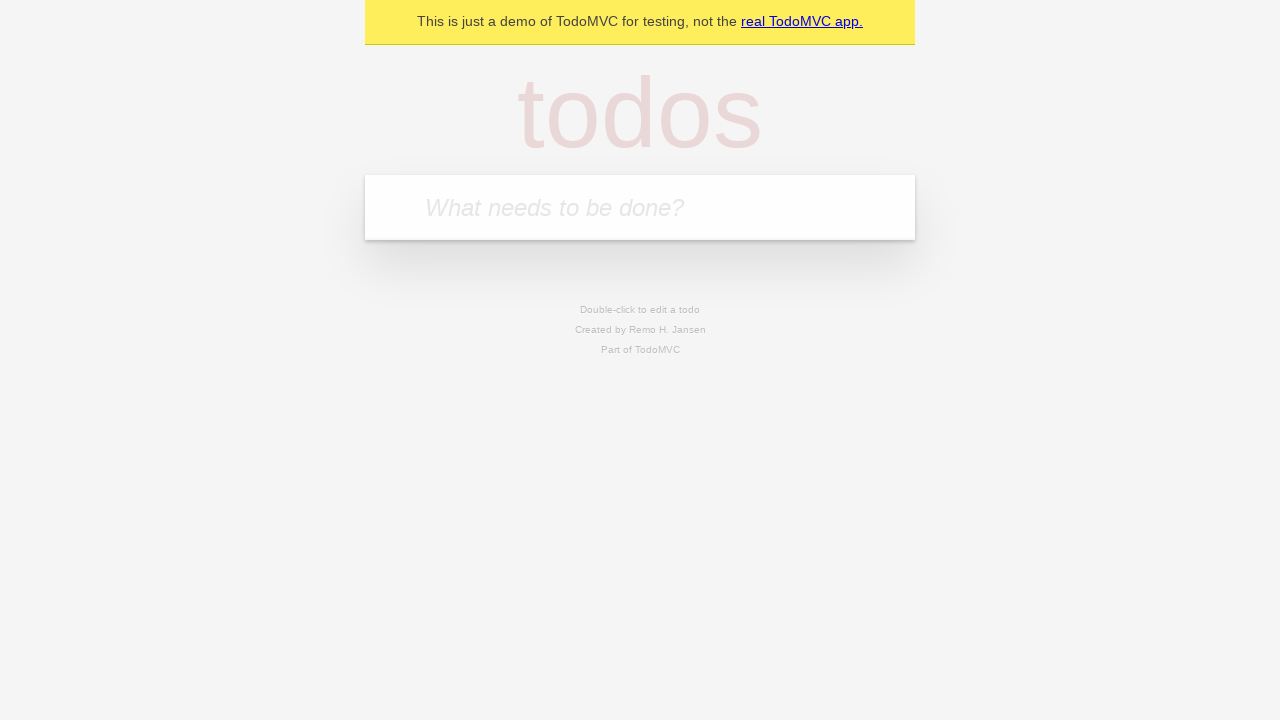

Filled todo input with 'buy some cheese' on internal:attr=[placeholder="What needs to be done?"i]
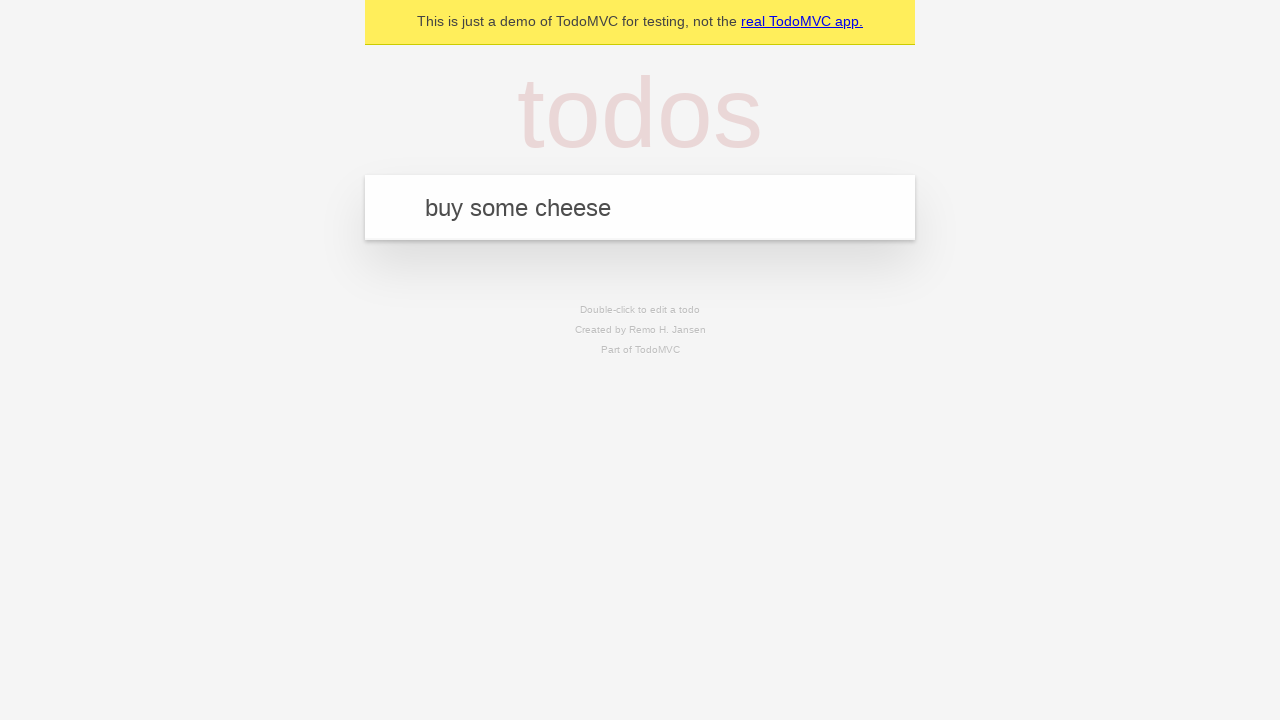

Pressed Enter to create first todo on internal:attr=[placeholder="What needs to be done?"i]
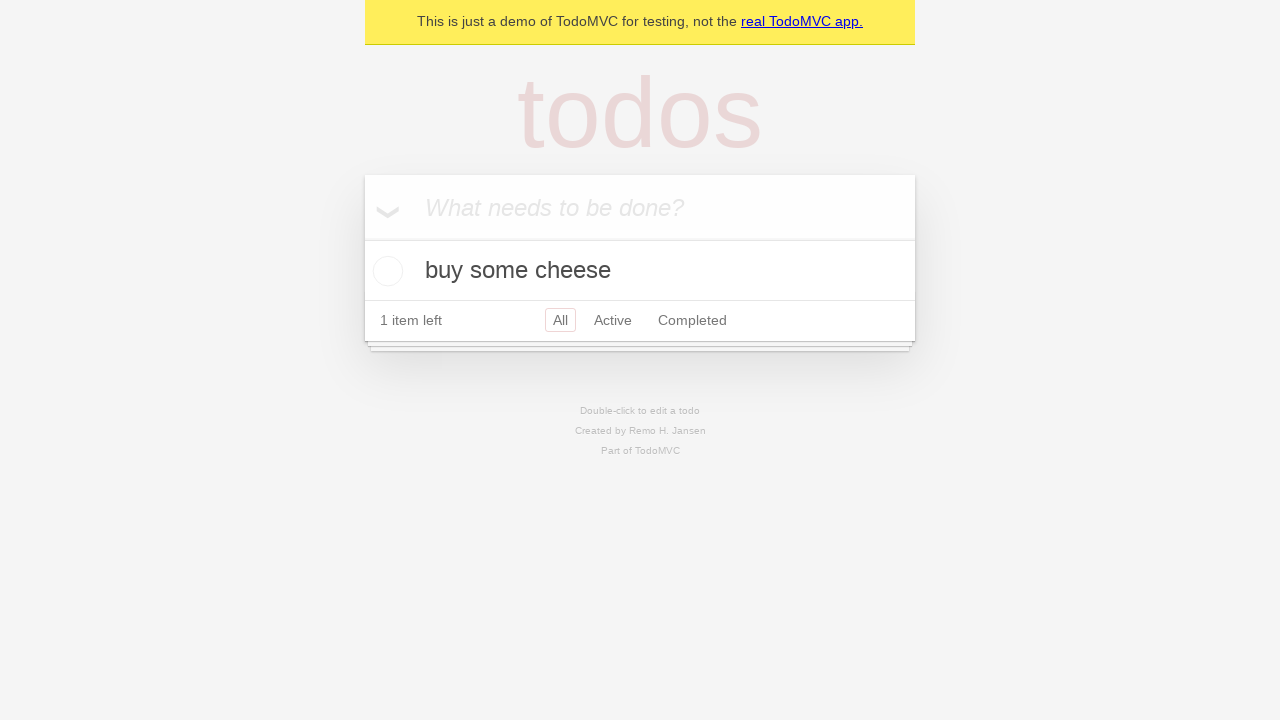

Filled todo input with 'feed the cat' on internal:attr=[placeholder="What needs to be done?"i]
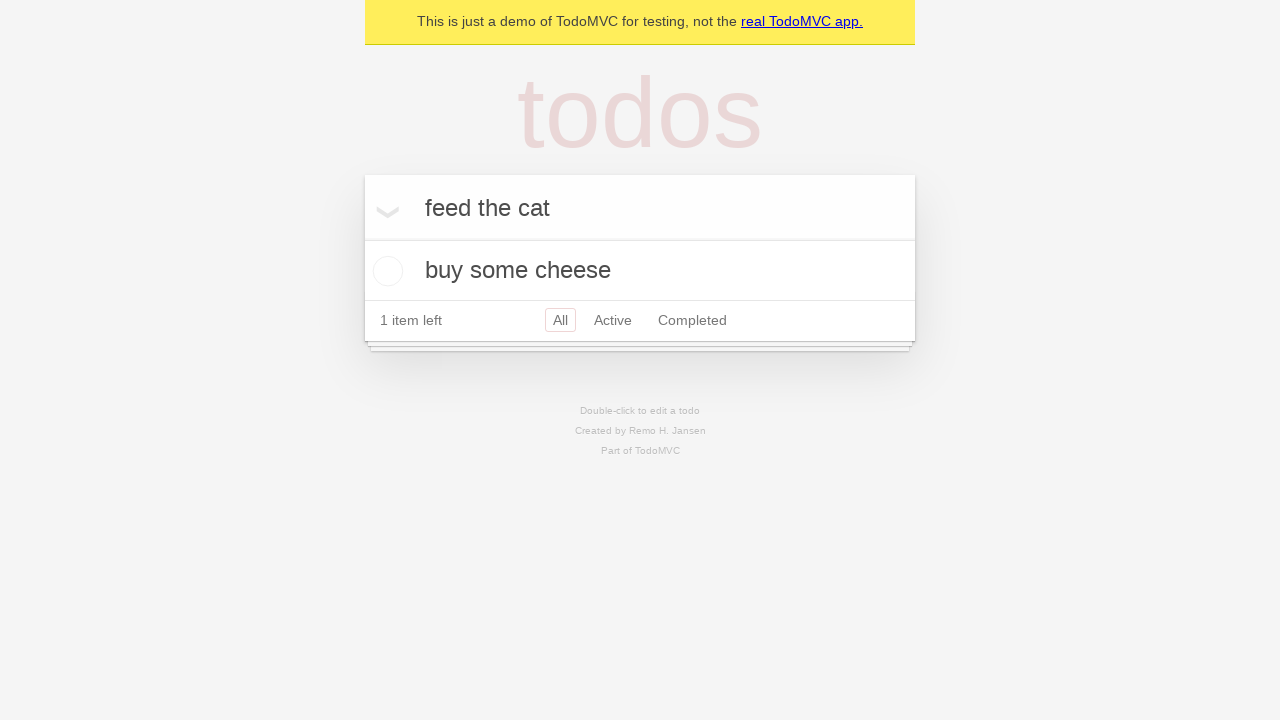

Pressed Enter to create second todo on internal:attr=[placeholder="What needs to be done?"i]
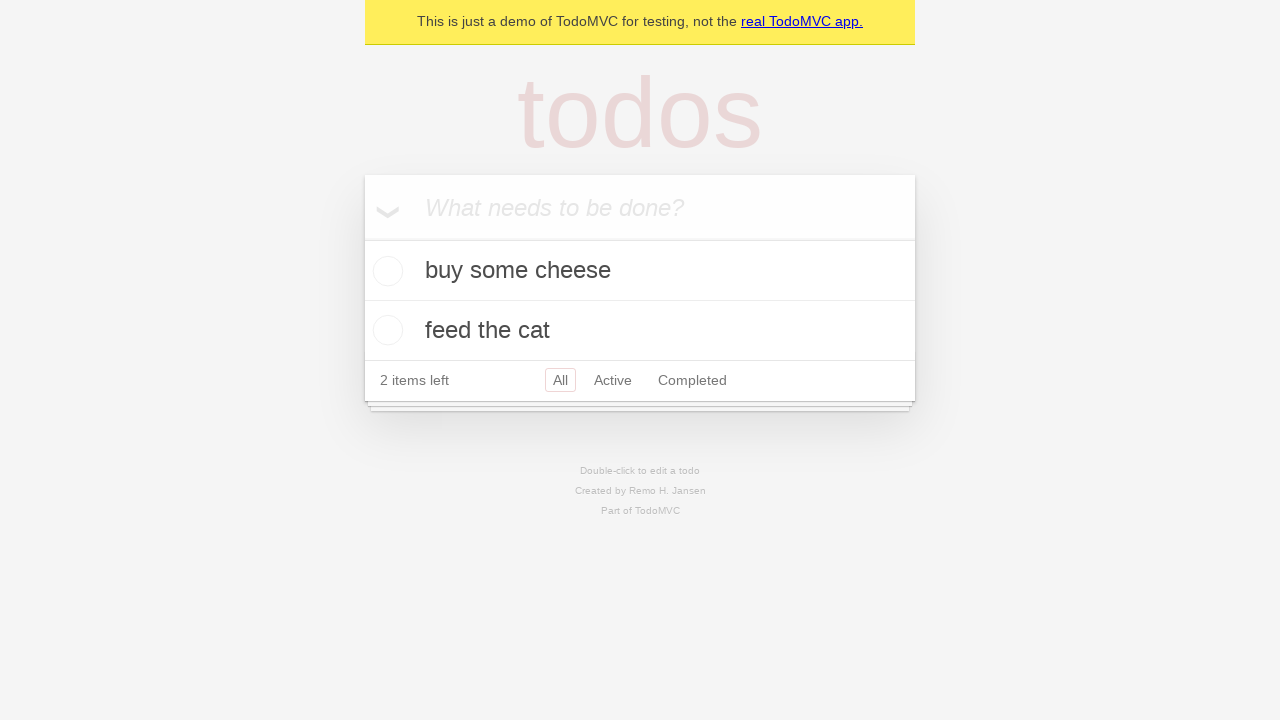

Filled todo input with 'book a doctors appointment' on internal:attr=[placeholder="What needs to be done?"i]
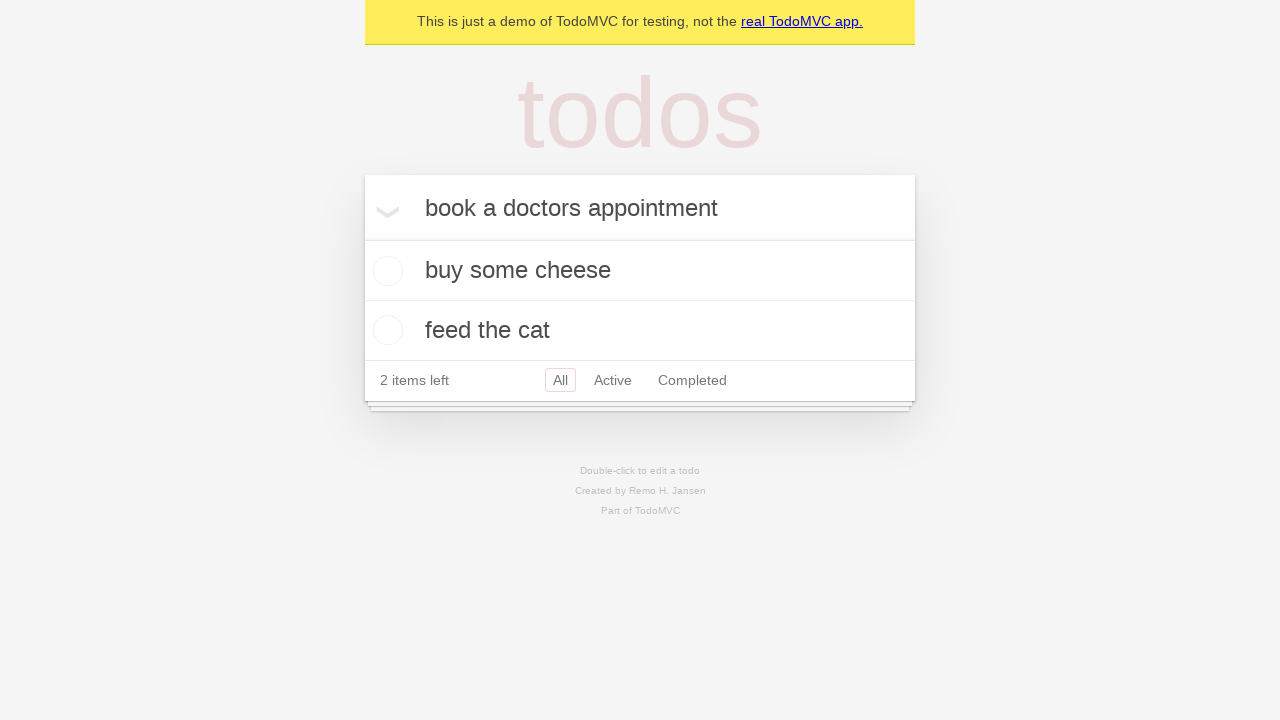

Pressed Enter to create third todo on internal:attr=[placeholder="What needs to be done?"i]
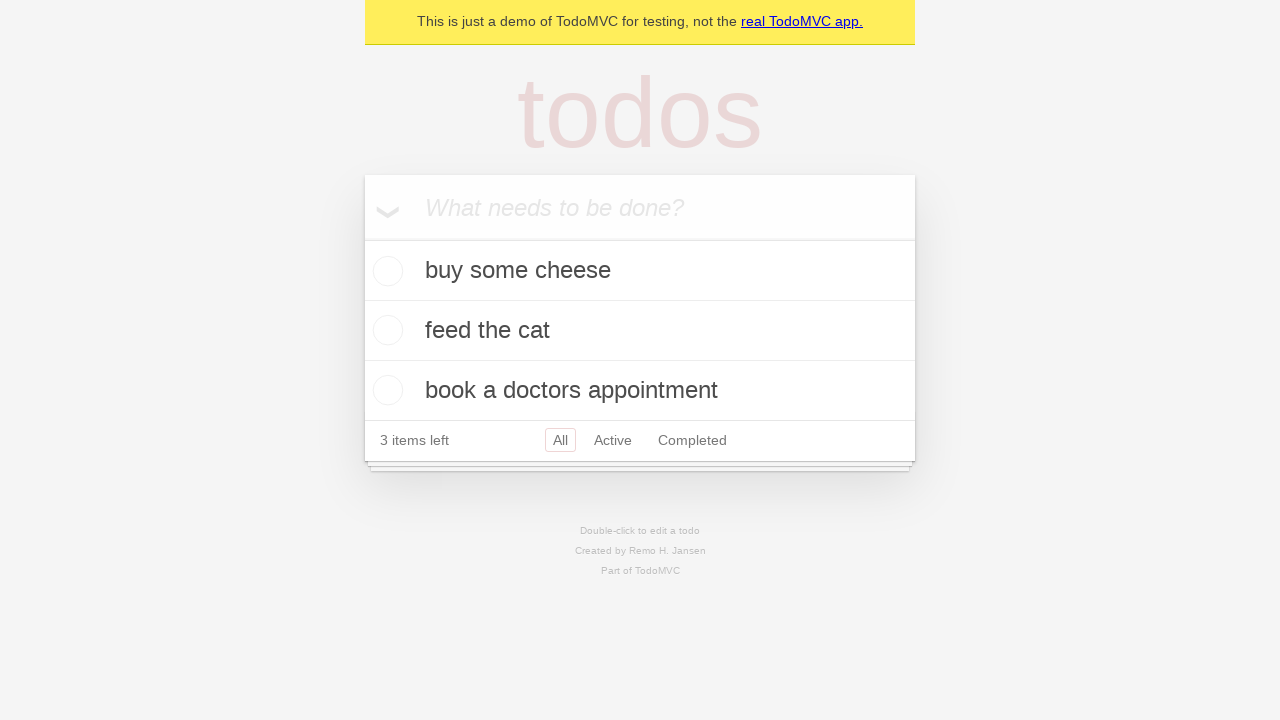

Checked the second todo item checkbox at (385, 330) on internal:testid=[data-testid="todo-item"s] >> nth=1 >> internal:role=checkbox
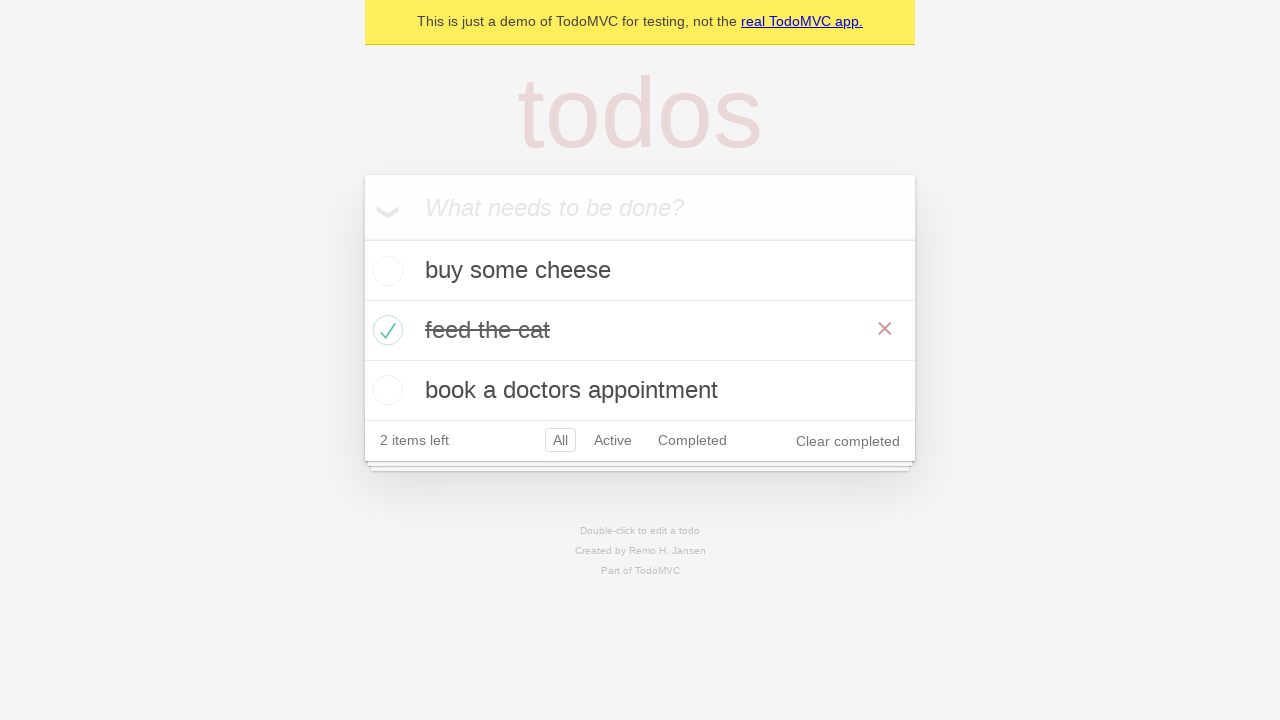

Clicked Completed filter link to display only completed items at (692, 440) on internal:role=link[name="Completed"i]
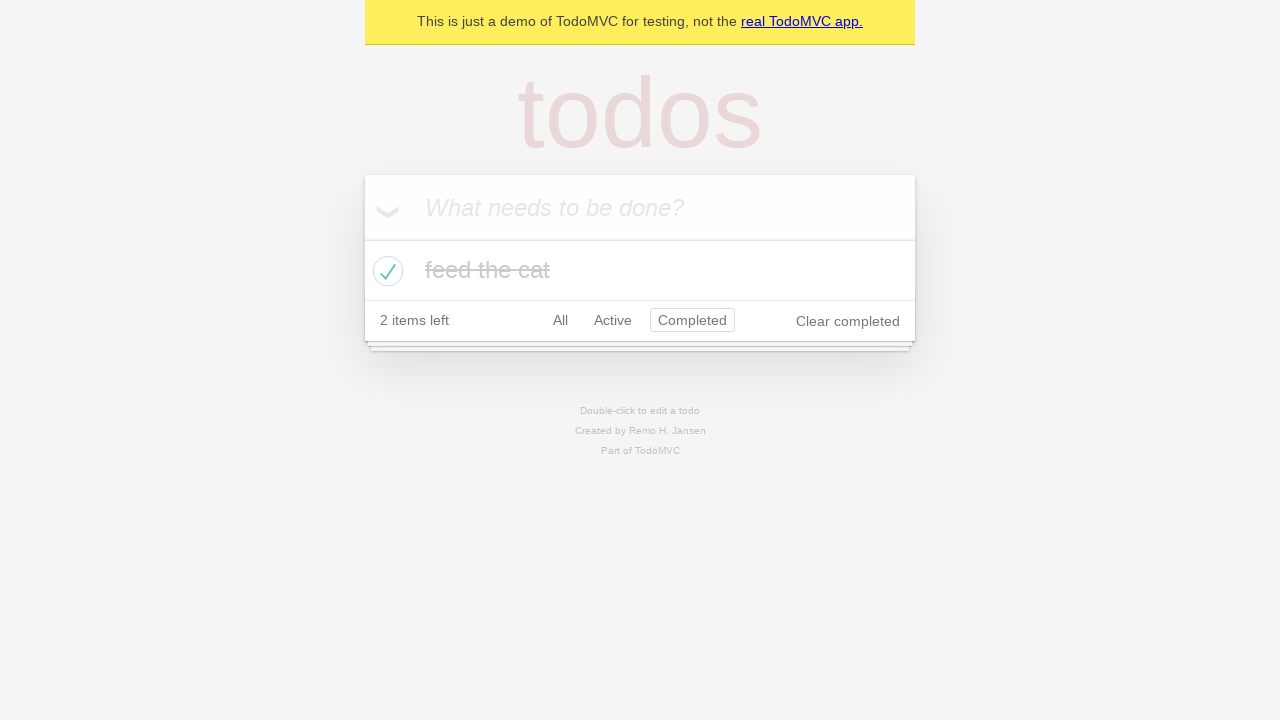

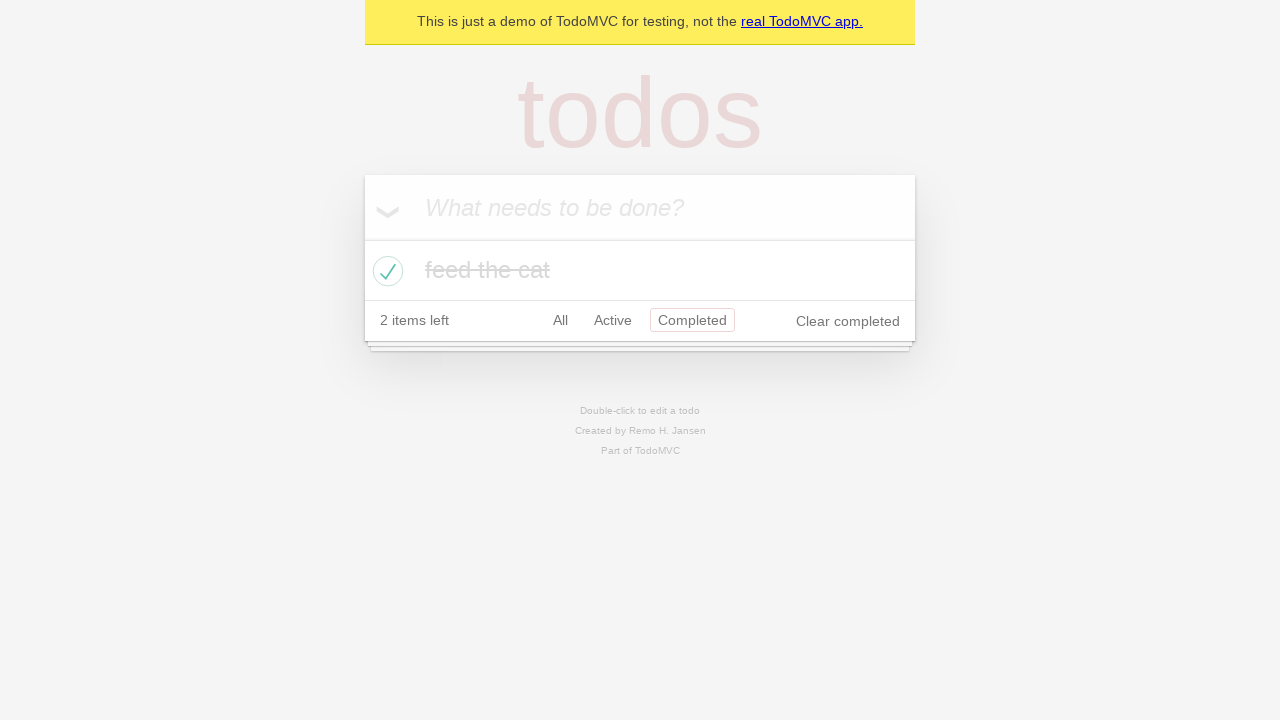